Tests a jewelry store website by clicking on an Excel file download link and then filling out a jewelry selection form with category, jewelry type, and metal type checkboxes.

Starting URL: https://botsdna.com/jewelry/

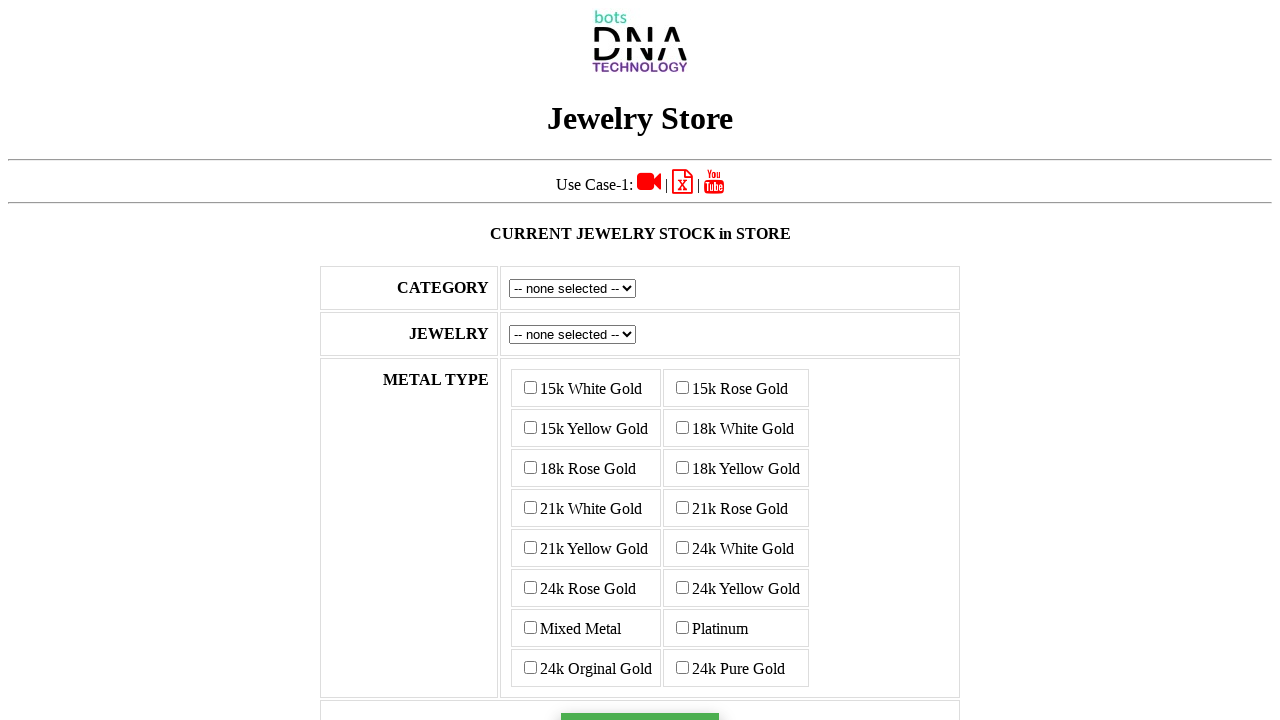

Excel download link selector found
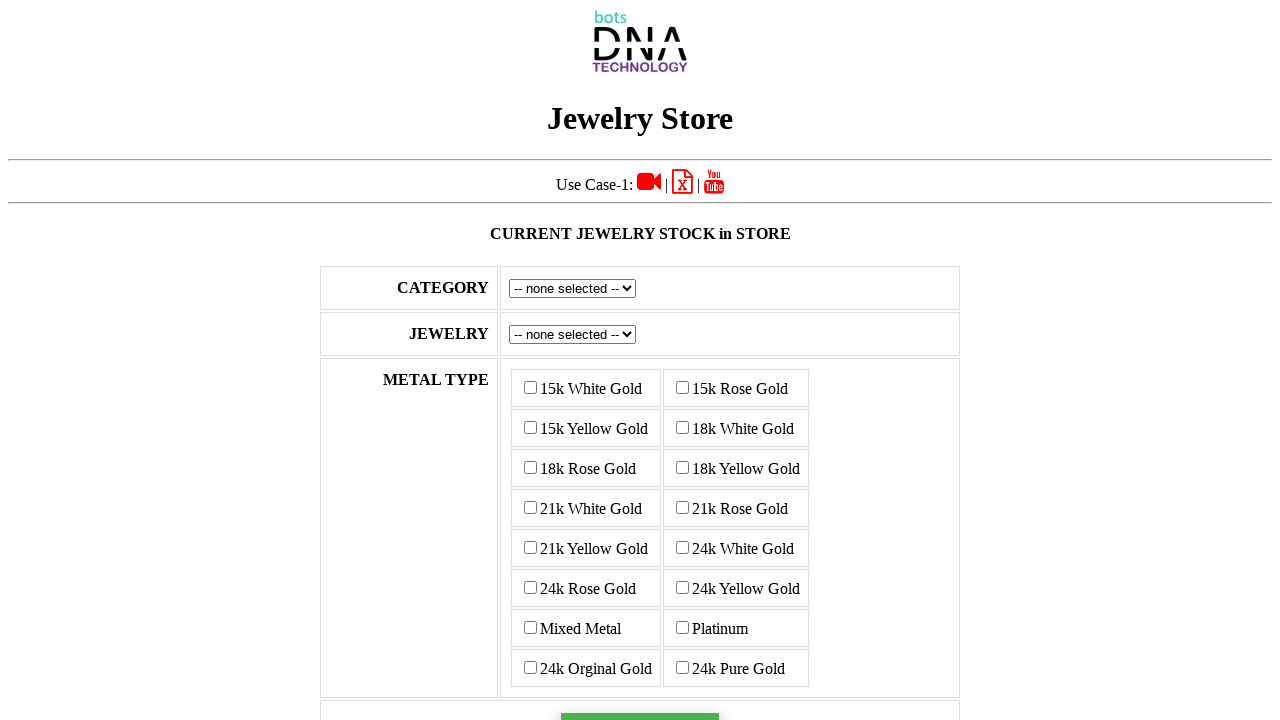

Clicked on Excel file download link for CurrentMonthNewJewelry.xlsx at (682, 181) on xpath=//a[contains(@href, 'CurrentMonthNewJewelry.xlsx')]
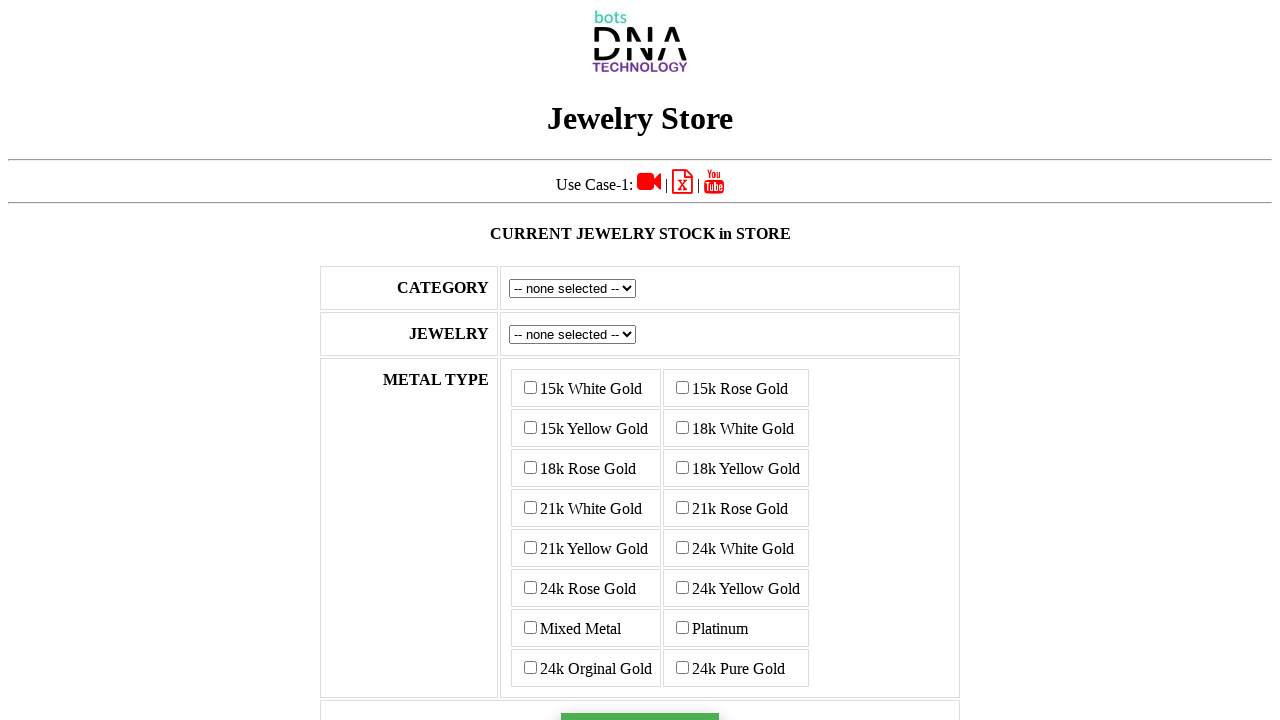

Category dropdown element loaded
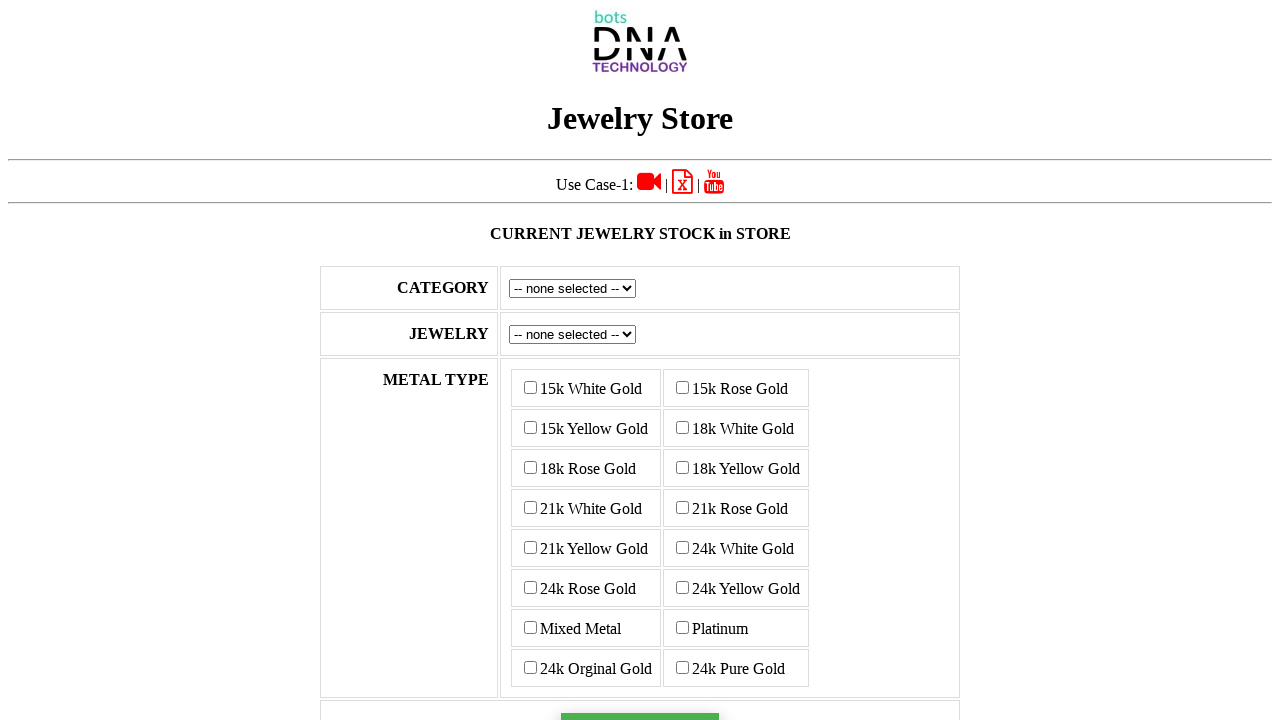

Clicked on category dropdown at (573, 288) on #ddlCategory
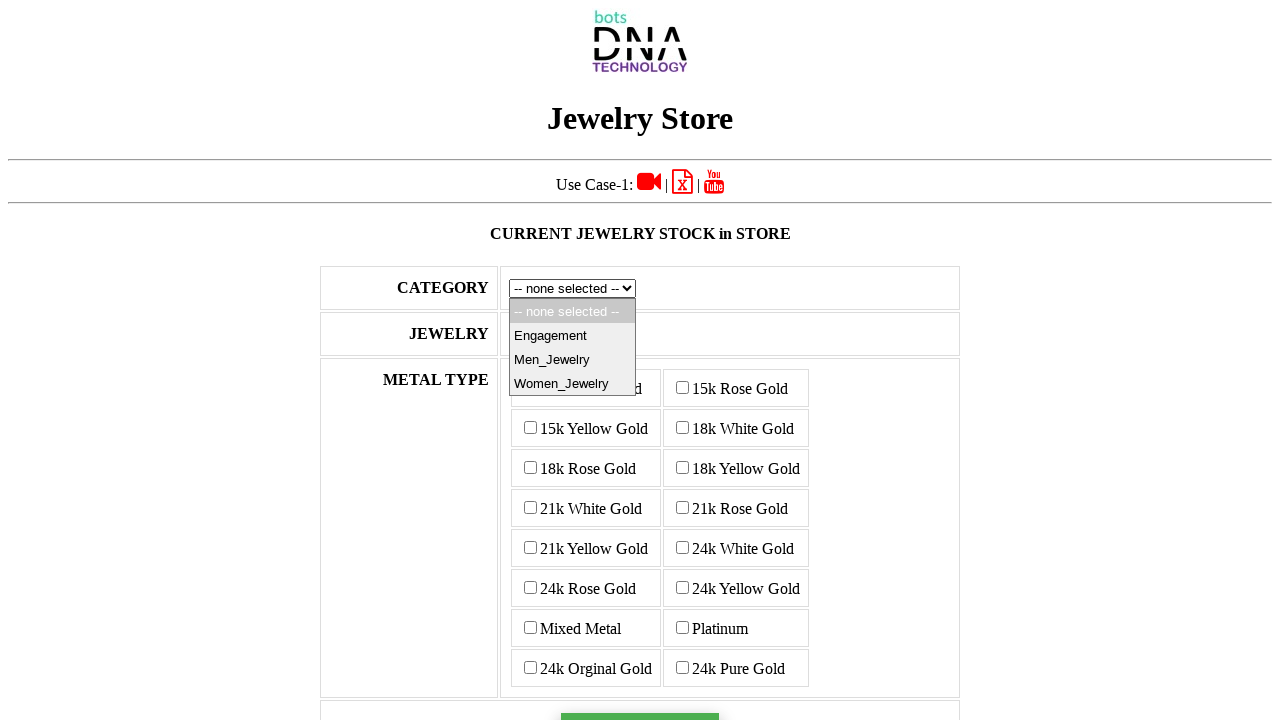

Selected 'Women's Jewelry' from category dropdown on #ddlCategory
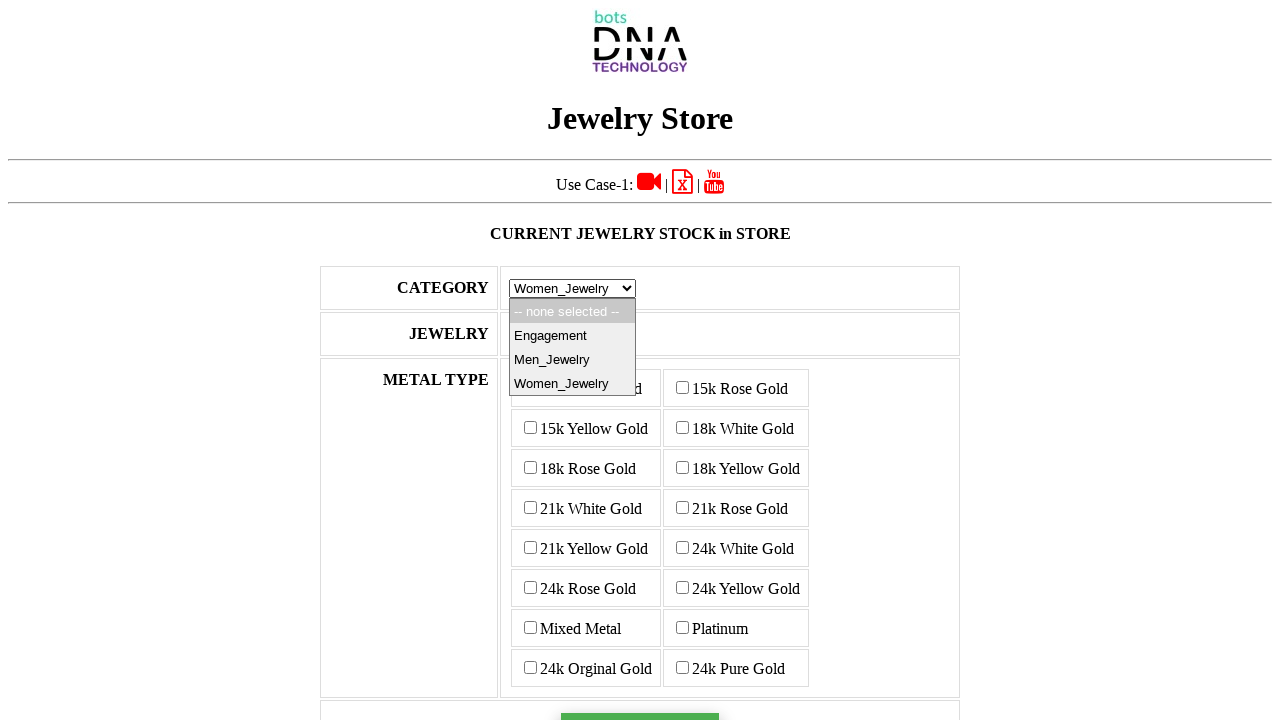

Selected 'Ring' from jewelry type dropdown on #ddlJewelry
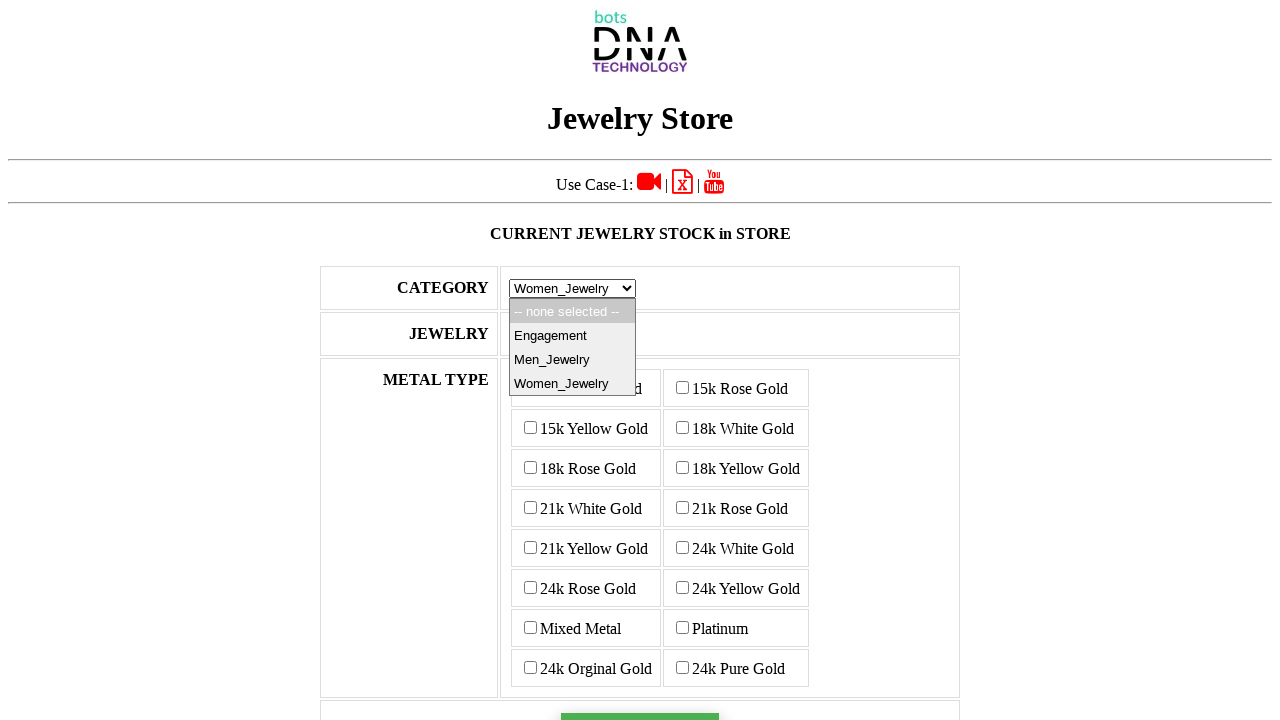

Located metal type checkboxes
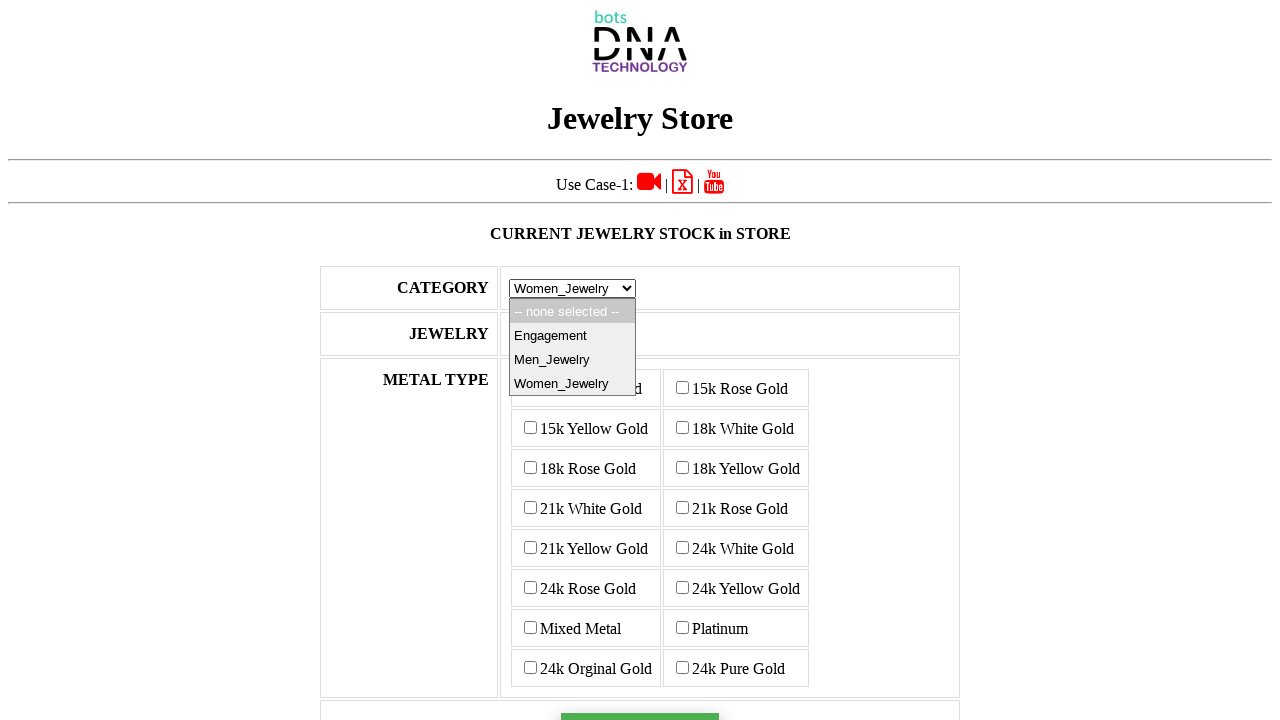

Clicked first available metal type checkbox at (531, 388) on xpath=//td/input[@type='checkbox'] >> nth=0
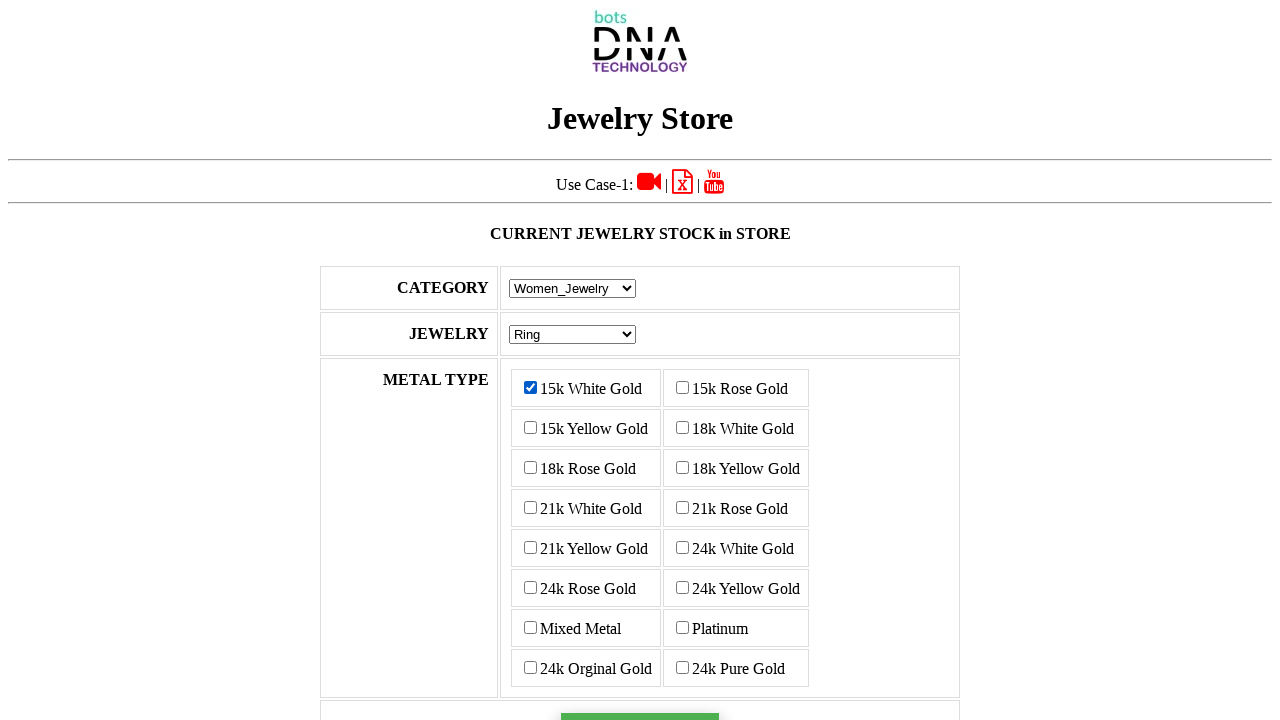

Clicked the submit button to complete jewelry selection form at (640, 696) on xpath=//*[@id="courts"]/tbody/tr[4]/td/input
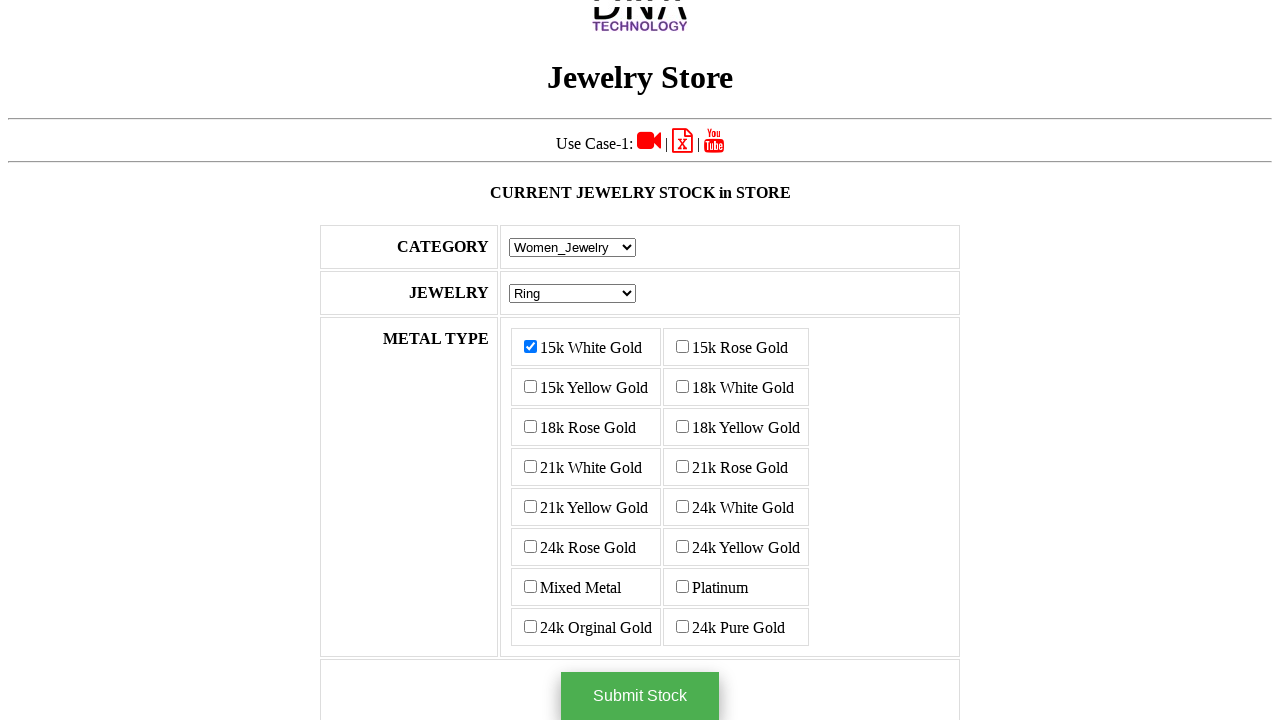

Set up handler to accept alert dialogs
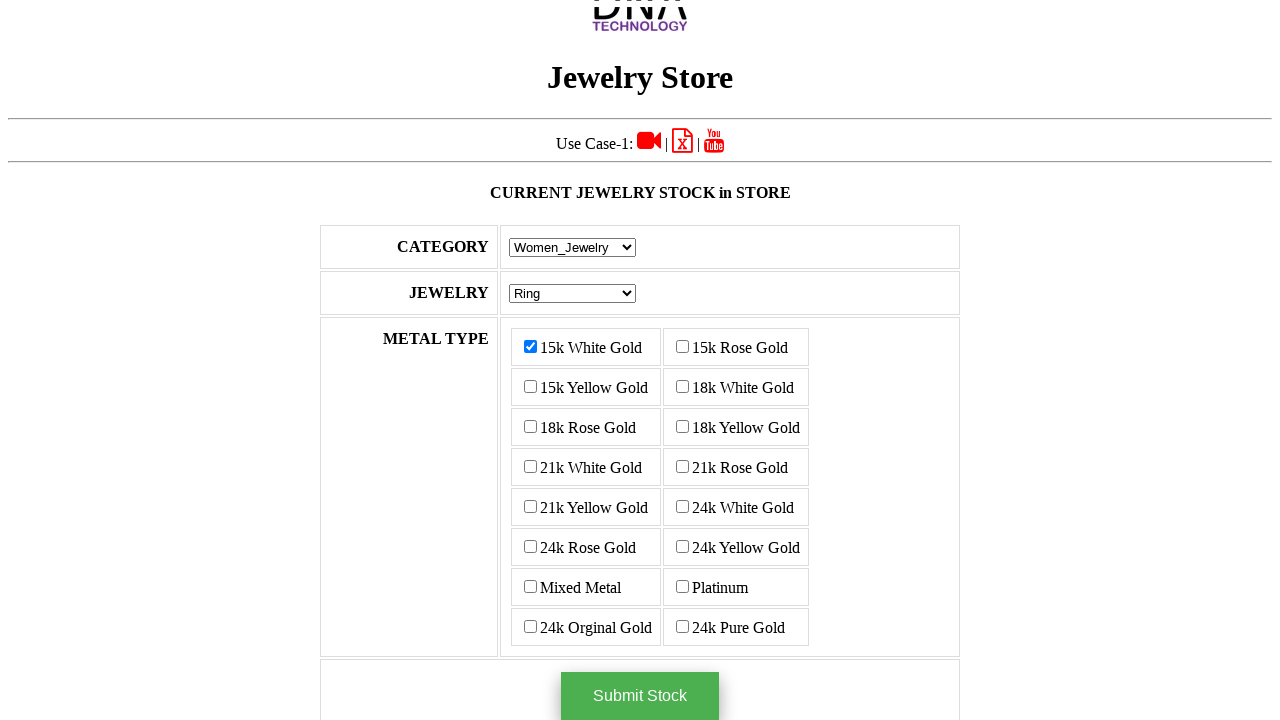

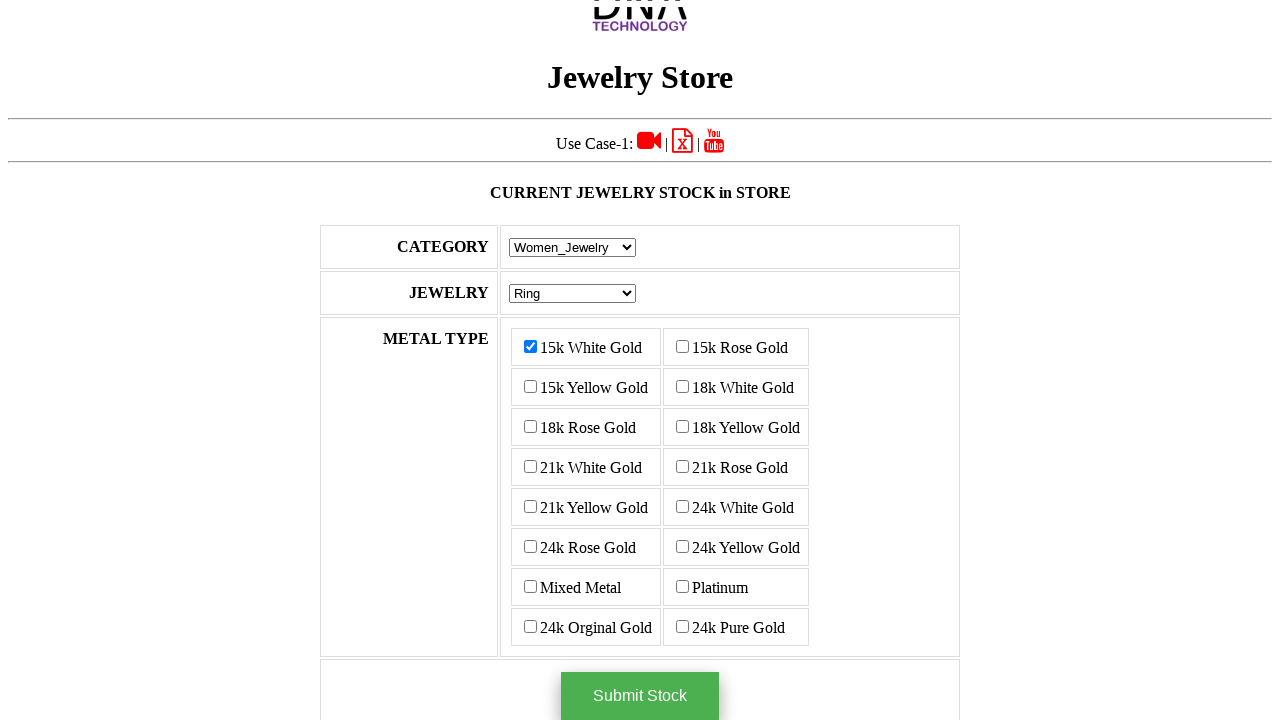